Tests calculator addition with zero by entering 10 and 0, then clicking the add button

Starting URL: https://osstep.github.io/parametrize

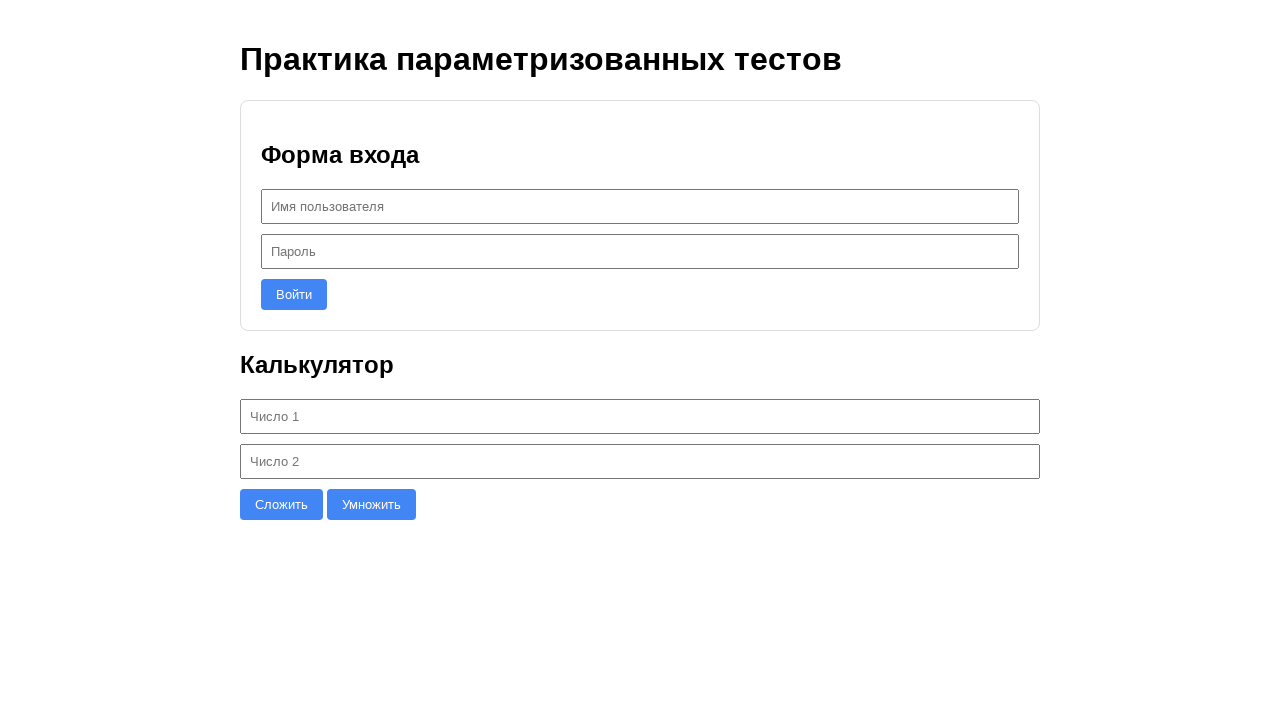

Entered 10 in first number field on #num1
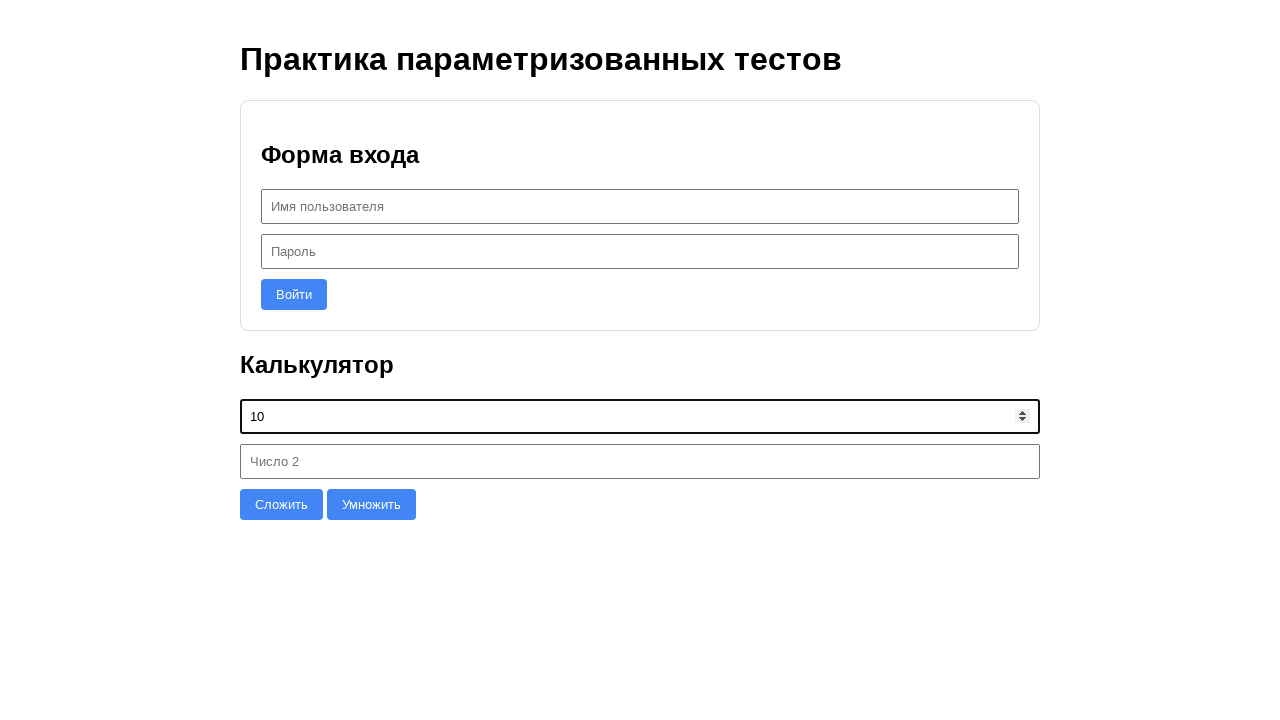

Entered 0 in second number field on #num2
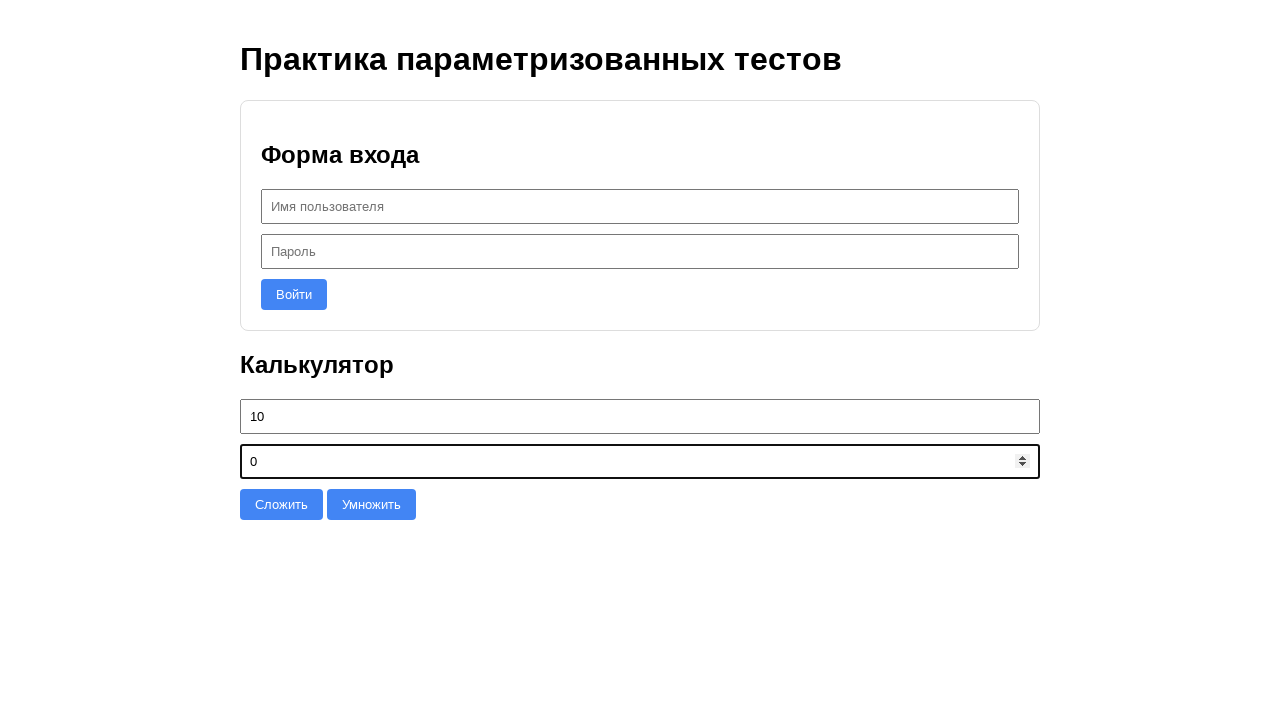

Clicked add button to perform addition at (282, 504) on #add-btn
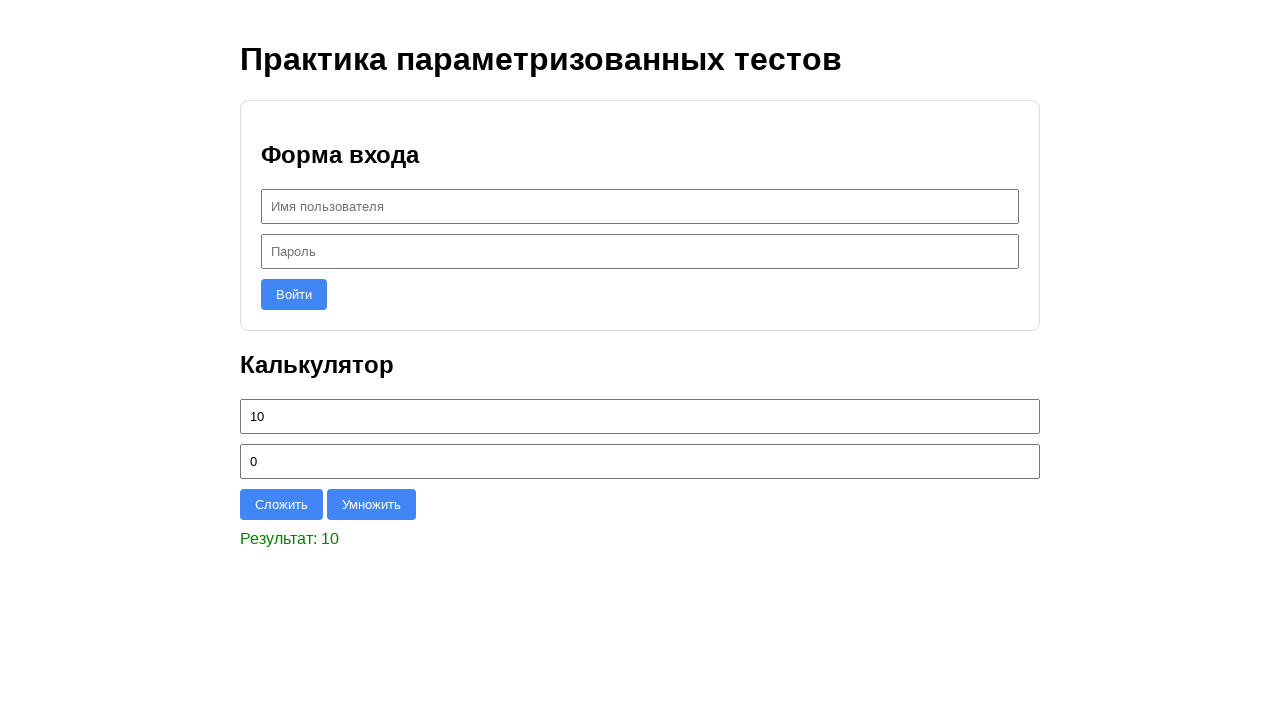

Result field appeared showing sum of 10 + 0
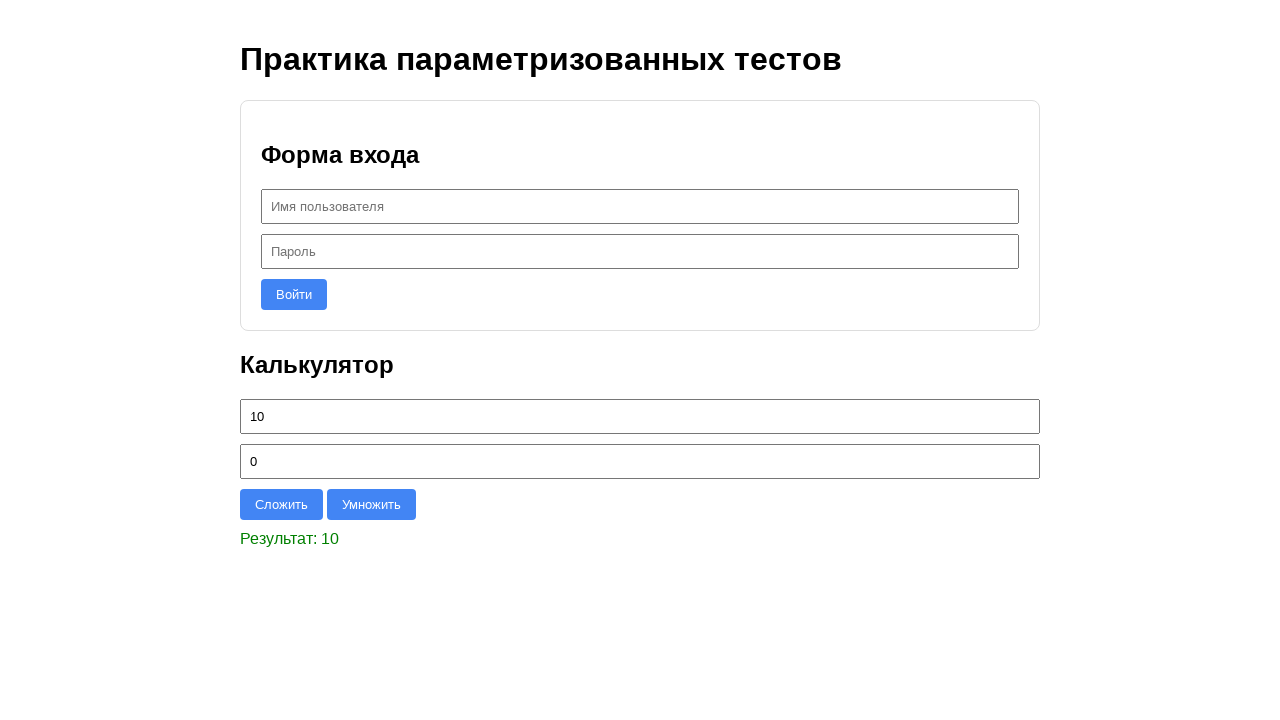

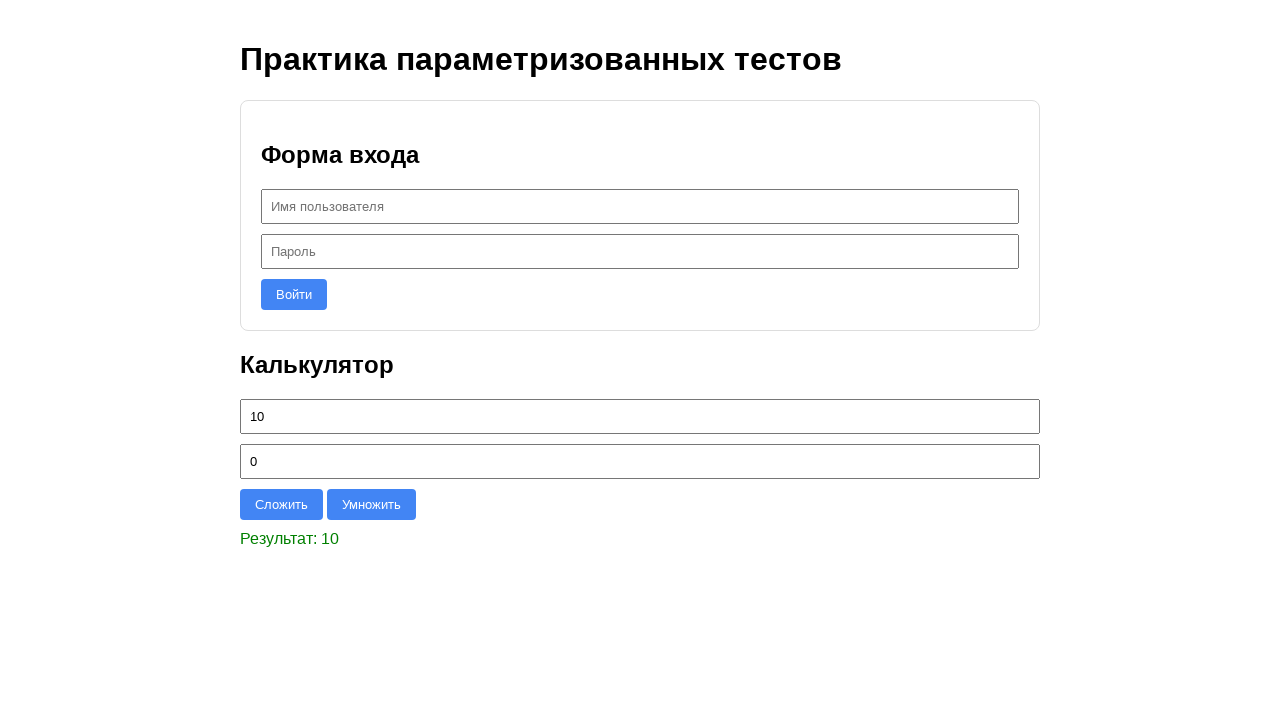